Tests drag and drop functionality on jQuery UI demo page by switching to an iframe and dragging an element onto a droppable target.

Starting URL: https://jqueryui.com/droppable/

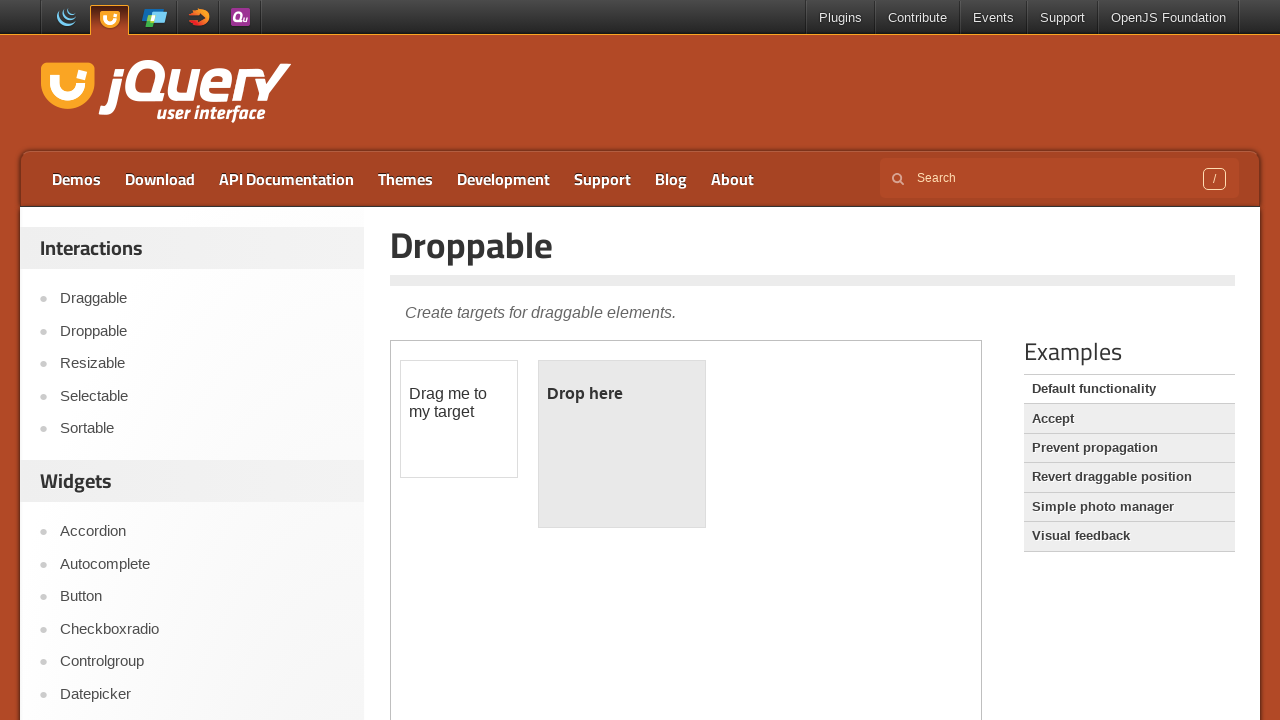

Located the demo iframe
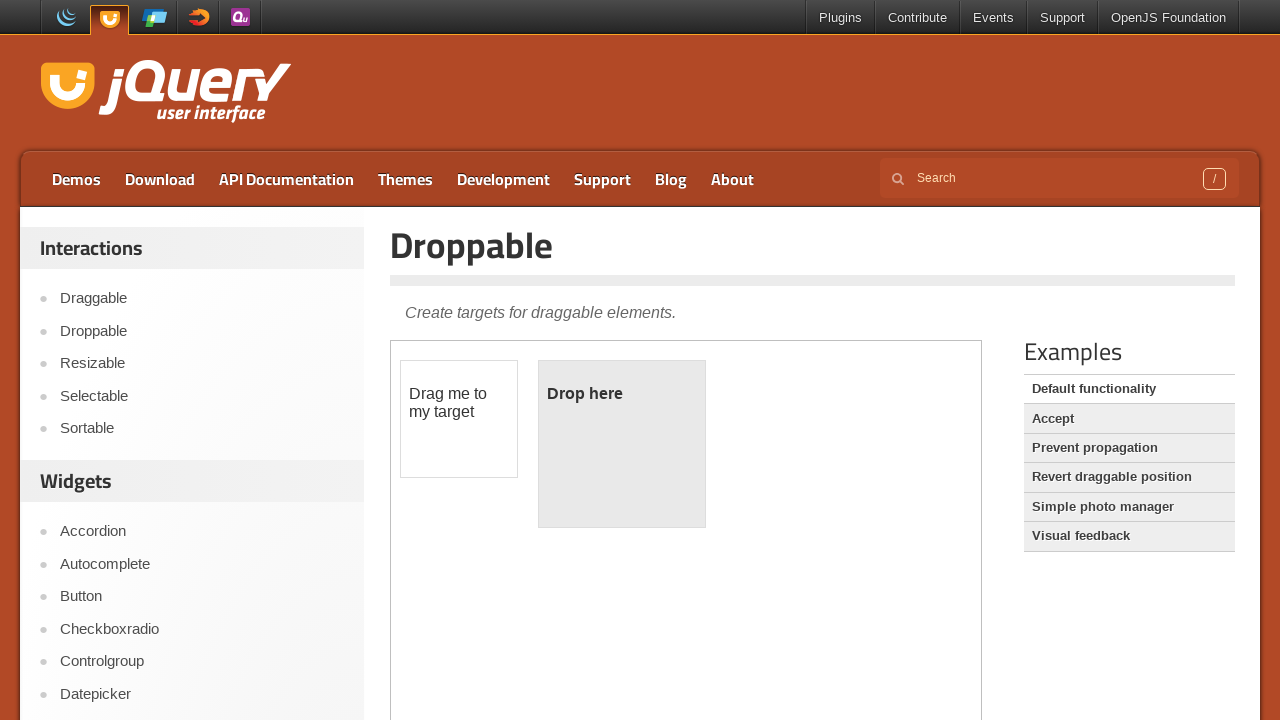

Located the draggable element
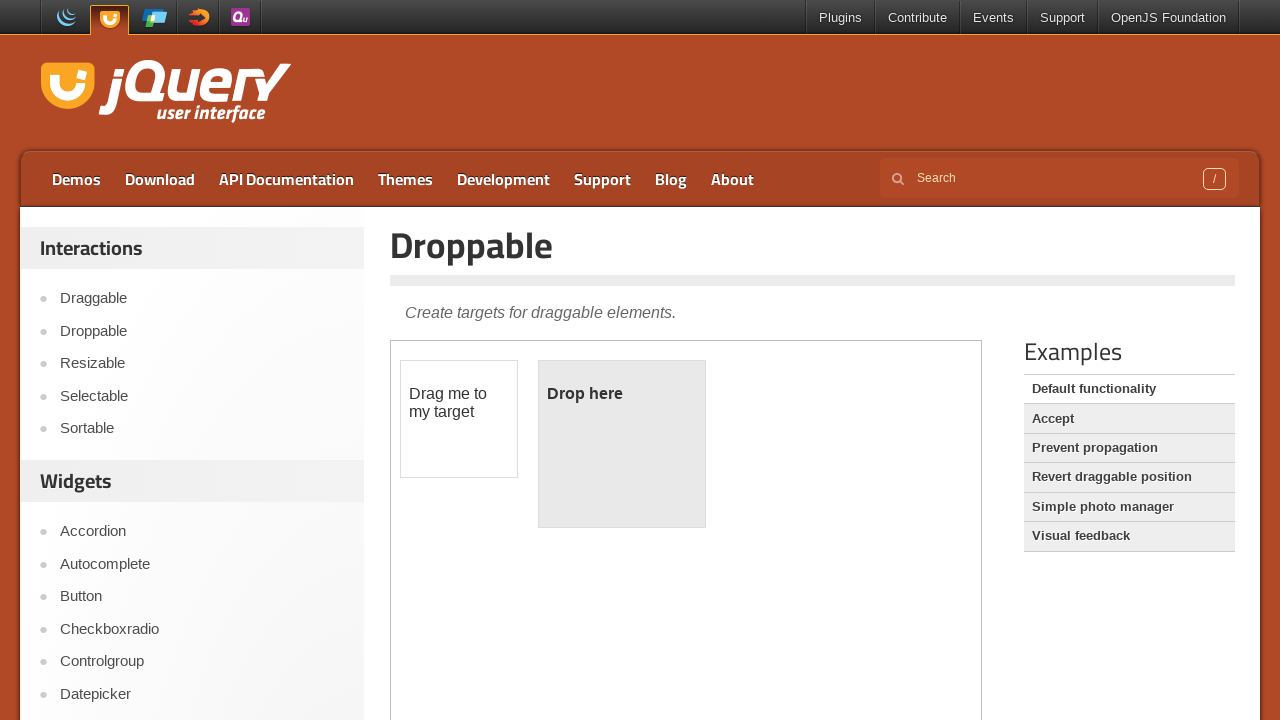

Located the droppable target element
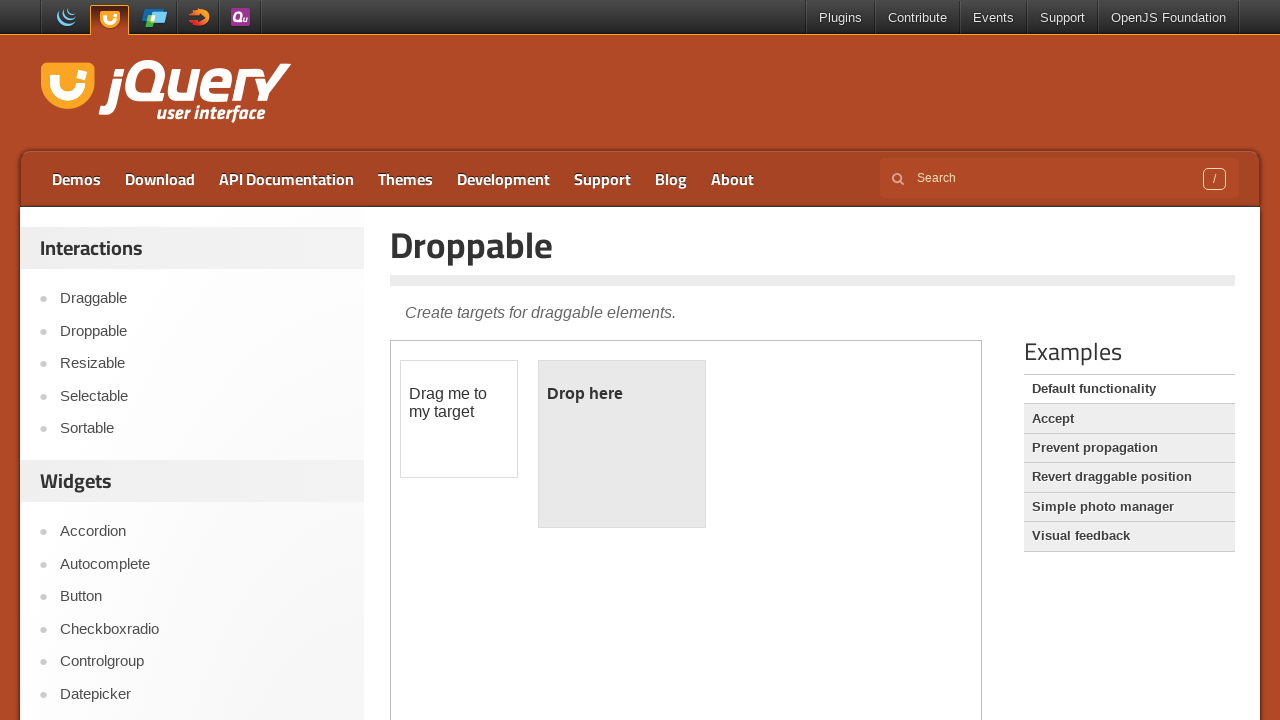

Draggable element is now visible
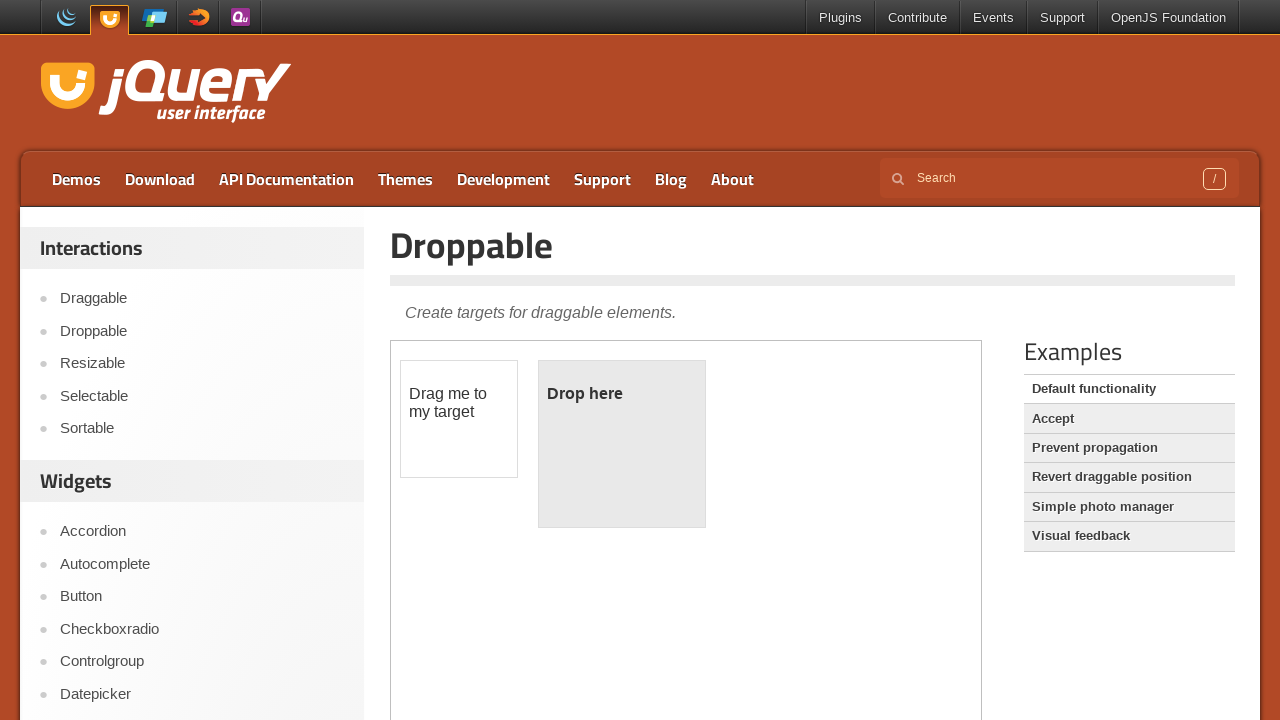

Droppable element is now visible
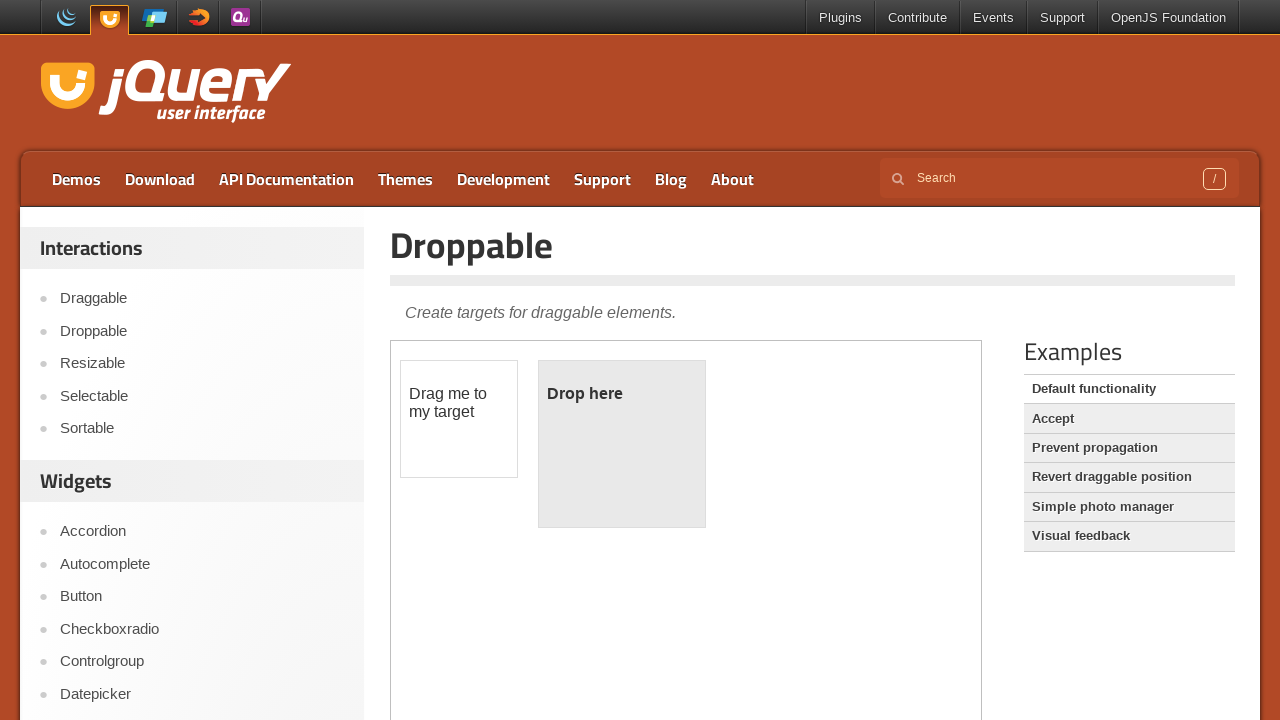

Dragged the element onto the droppable target at (622, 444)
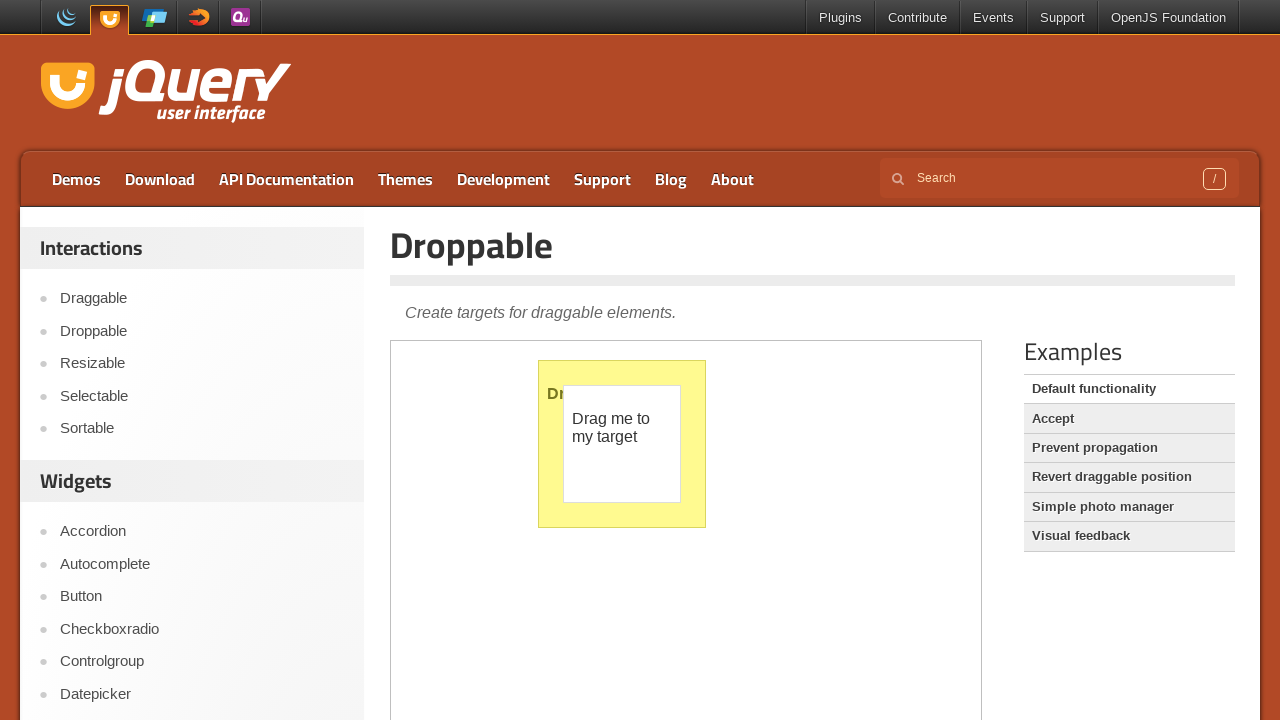

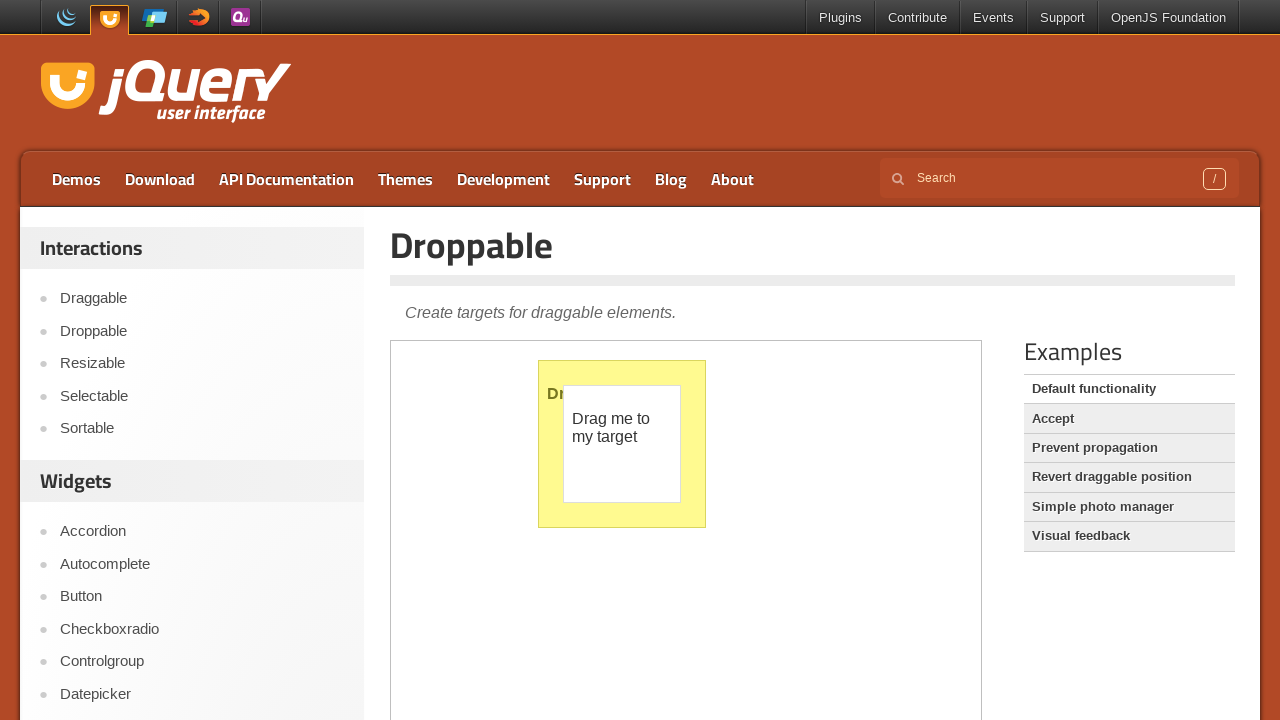